Tests editing a todo item by double-clicking, changing the text, and pressing Enter

Starting URL: https://demo.playwright.dev/todomvc

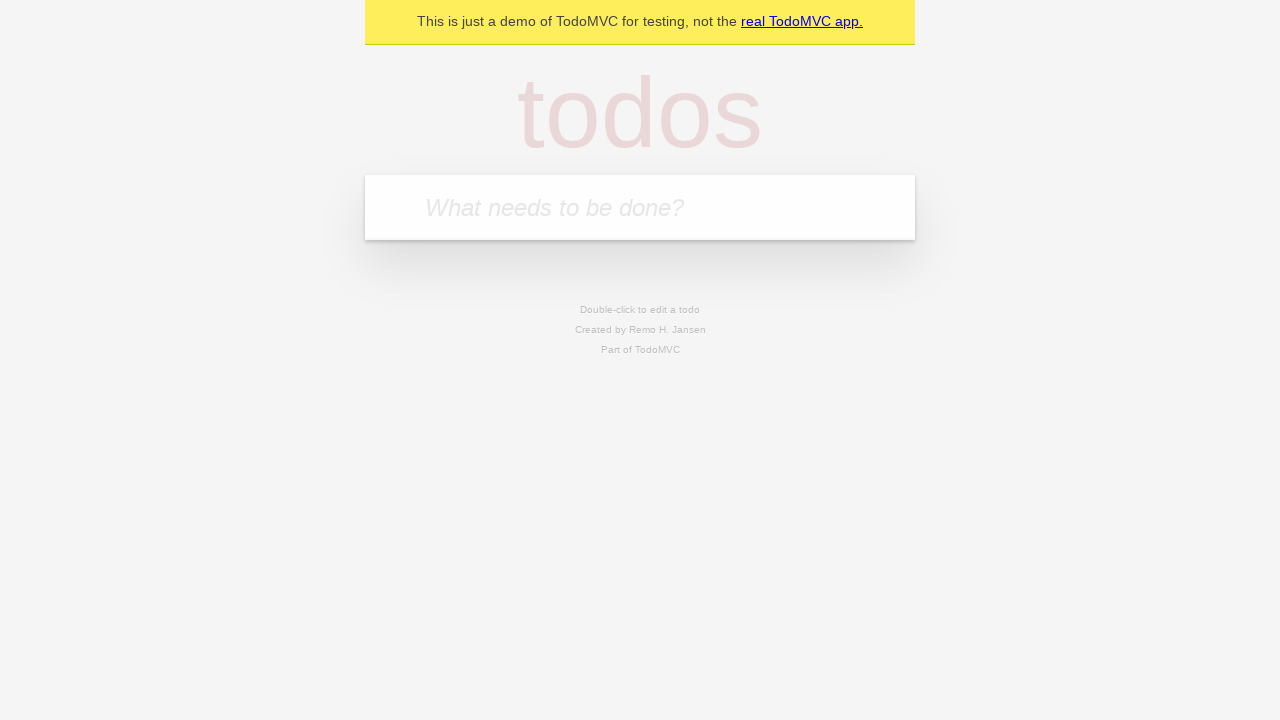

Filled todo input with 'buy some cheese' on internal:attr=[placeholder="What needs to be done?"i]
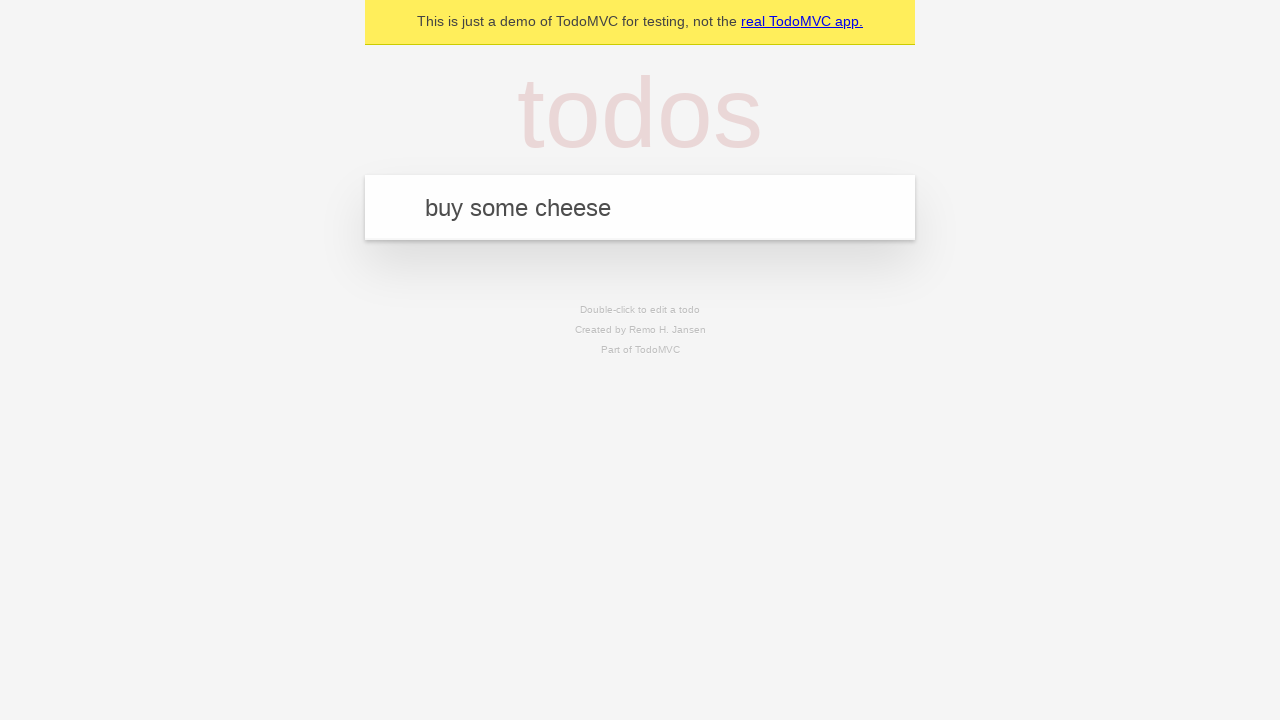

Pressed Enter to create todo 'buy some cheese' on internal:attr=[placeholder="What needs to be done?"i]
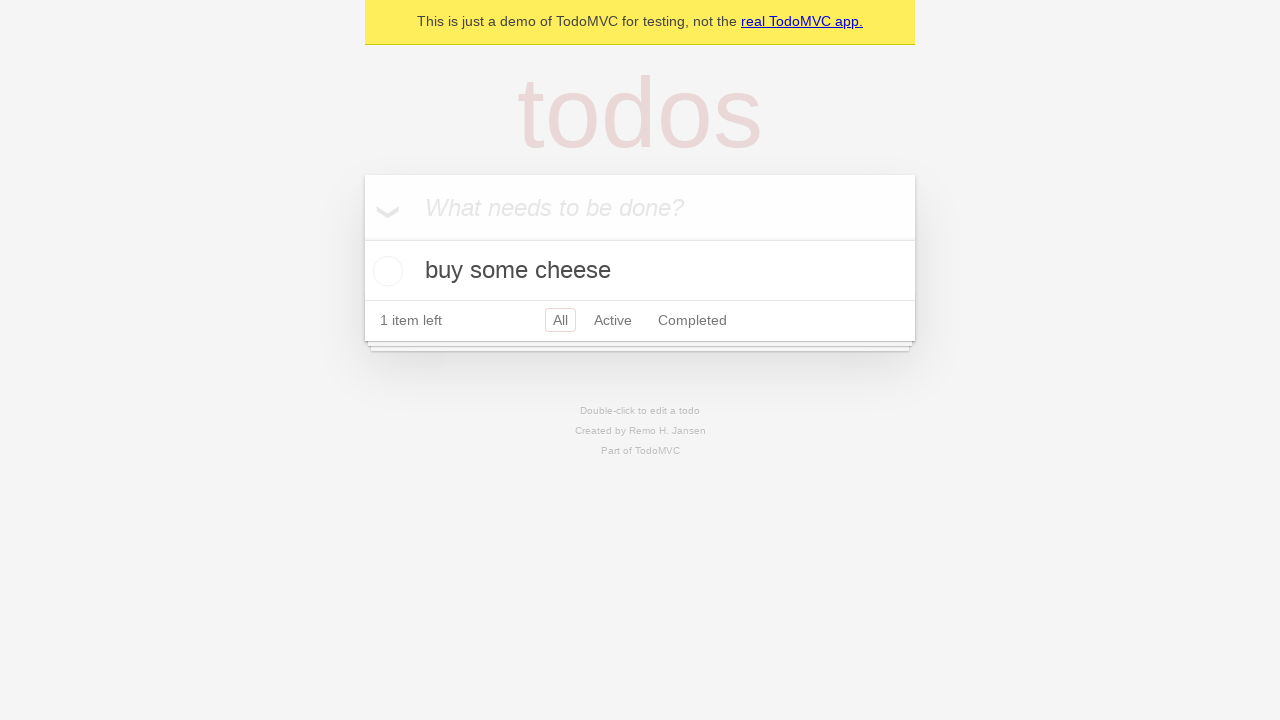

Filled todo input with 'feed the cat' on internal:attr=[placeholder="What needs to be done?"i]
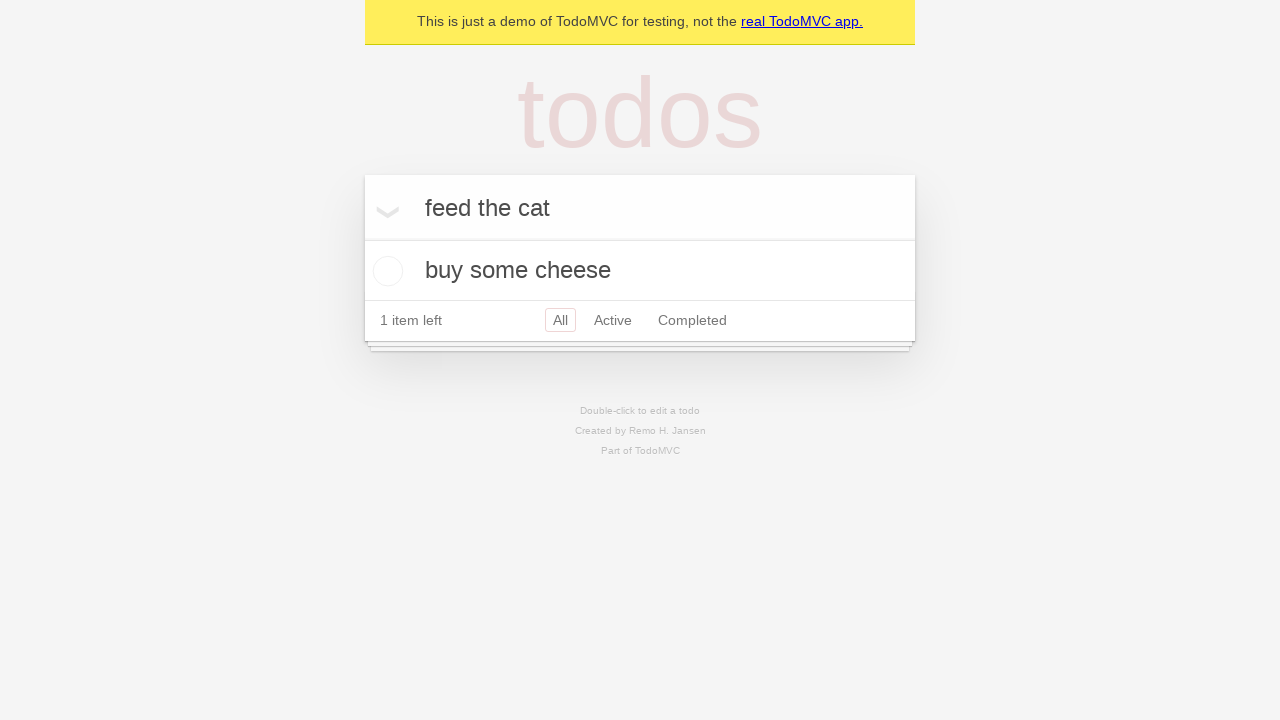

Pressed Enter to create todo 'feed the cat' on internal:attr=[placeholder="What needs to be done?"i]
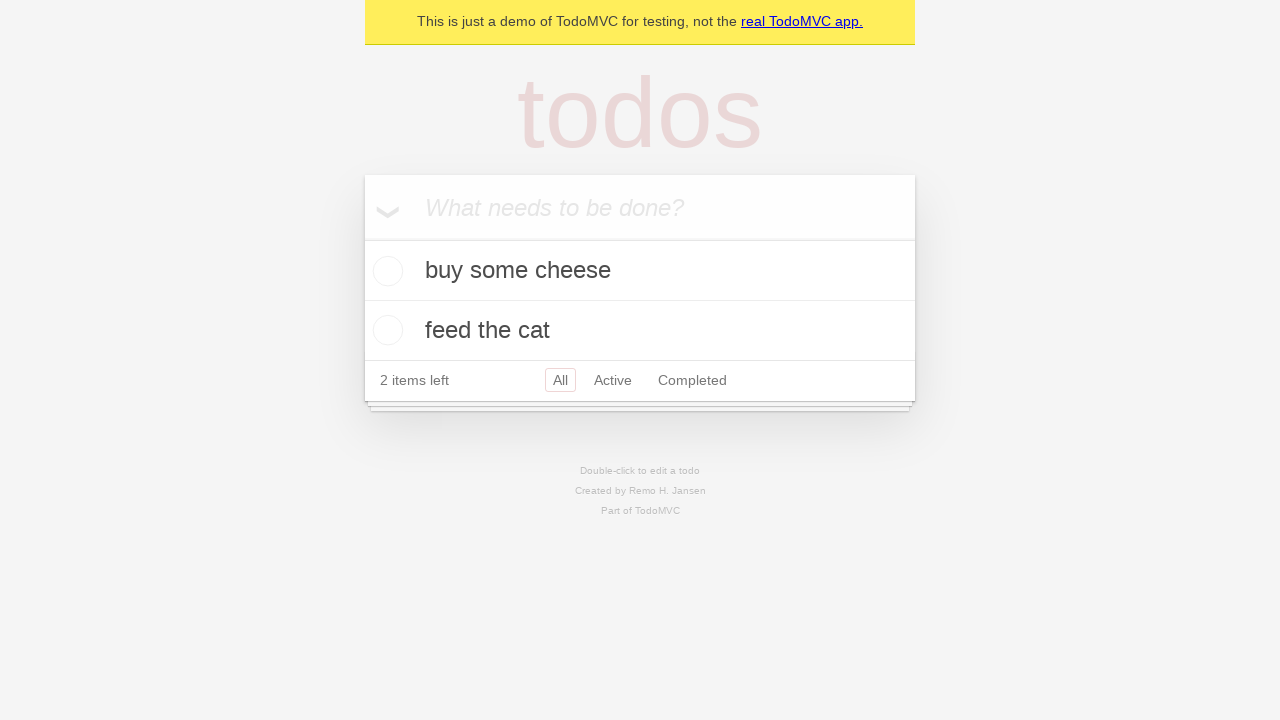

Filled todo input with 'book a doctors appointment' on internal:attr=[placeholder="What needs to be done?"i]
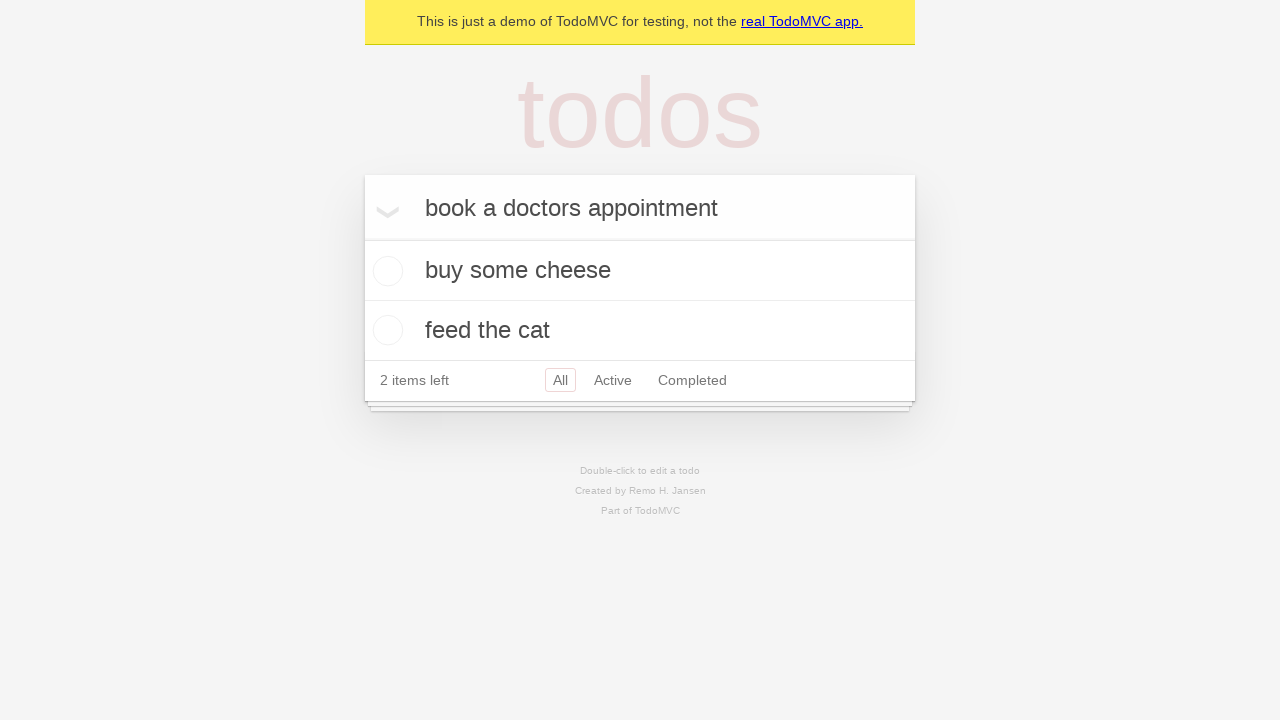

Pressed Enter to create todo 'book a doctors appointment' on internal:attr=[placeholder="What needs to be done?"i]
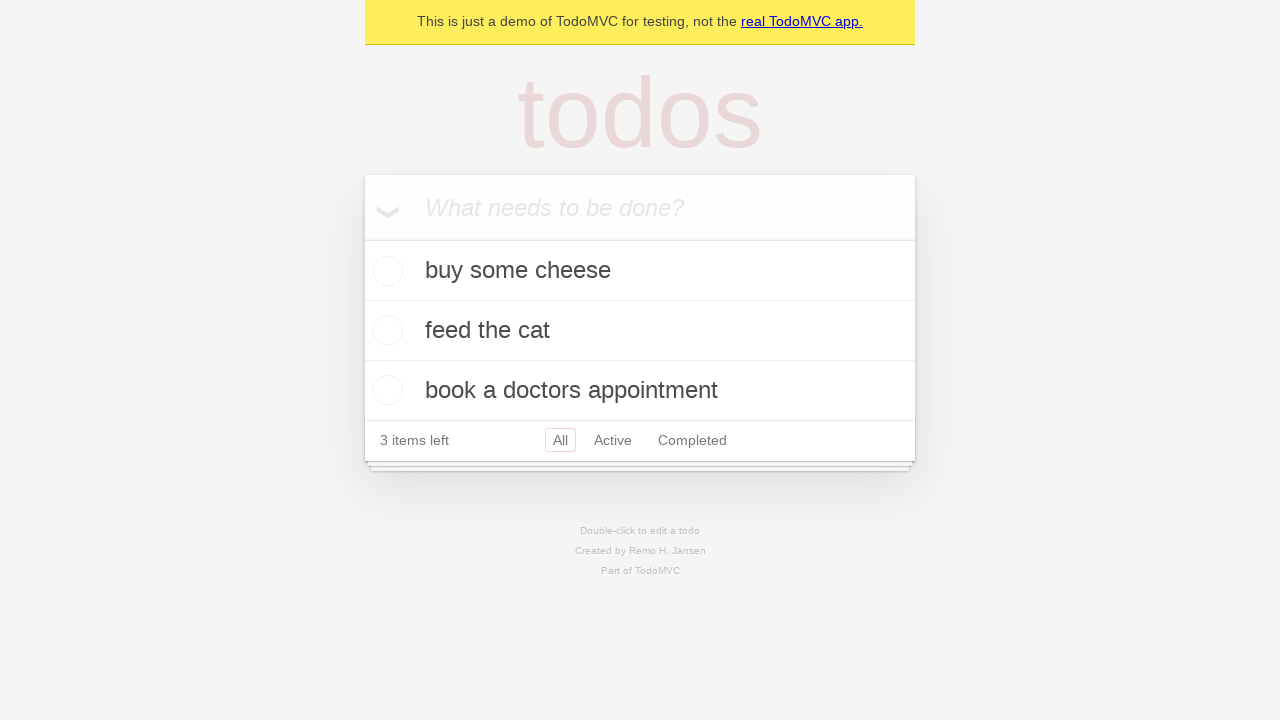

Waited for 3 todo items to be created
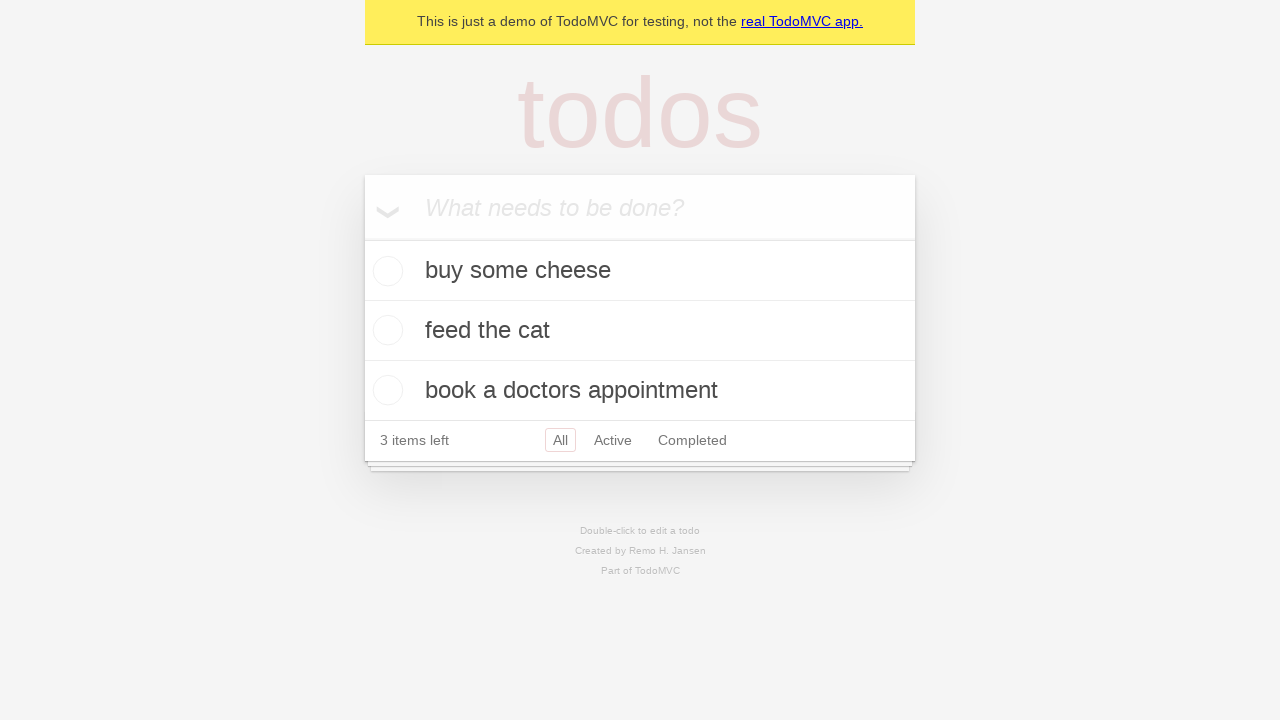

Double-clicked second todo item to enter edit mode at (640, 331) on internal:testid=[data-testid="todo-item"s] >> nth=1
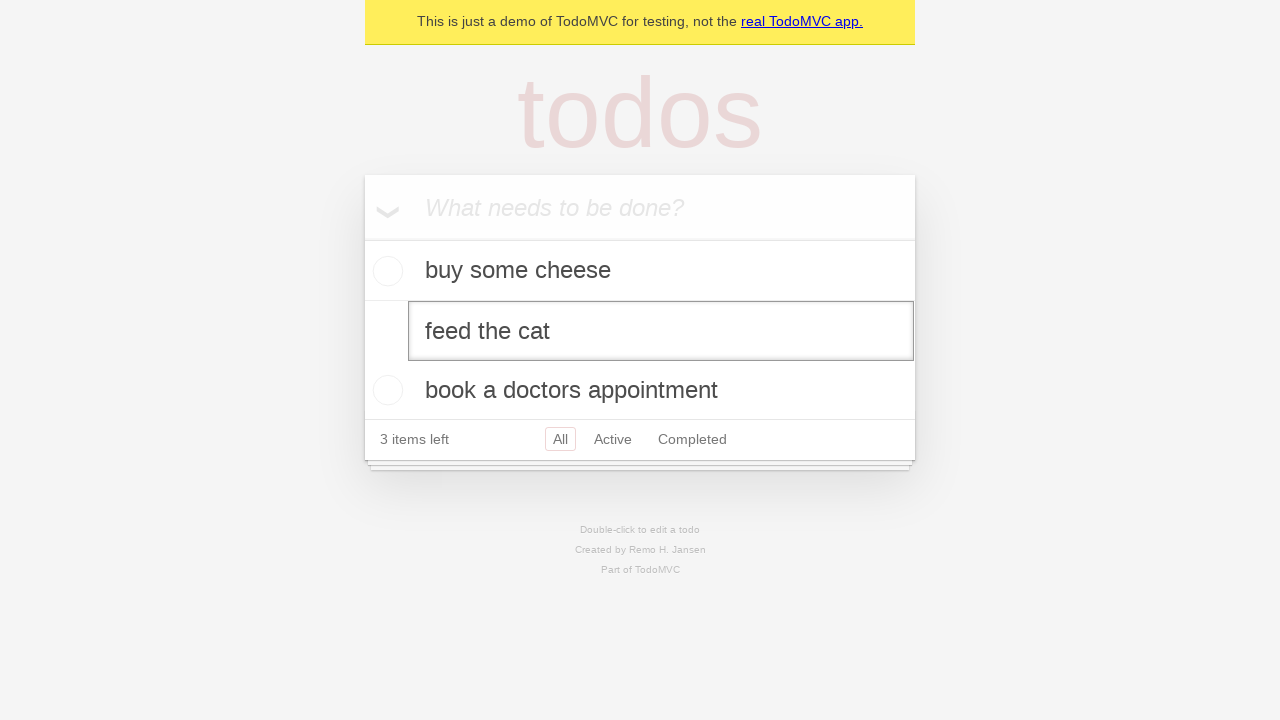

Filled edit input with 'buy some sausages' on internal:testid=[data-testid="todo-item"s] >> nth=1 >> internal:role=textbox[nam
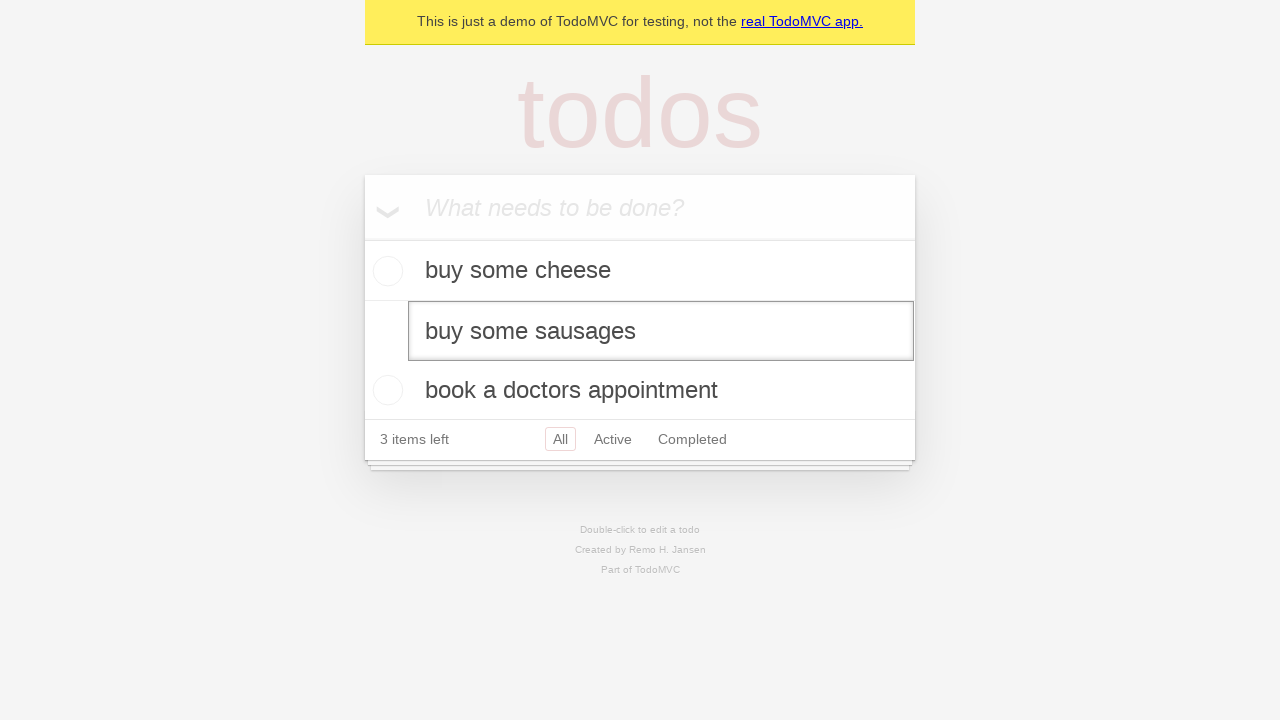

Pressed Enter to confirm todo edit on internal:testid=[data-testid="todo-item"s] >> nth=1 >> internal:role=textbox[nam
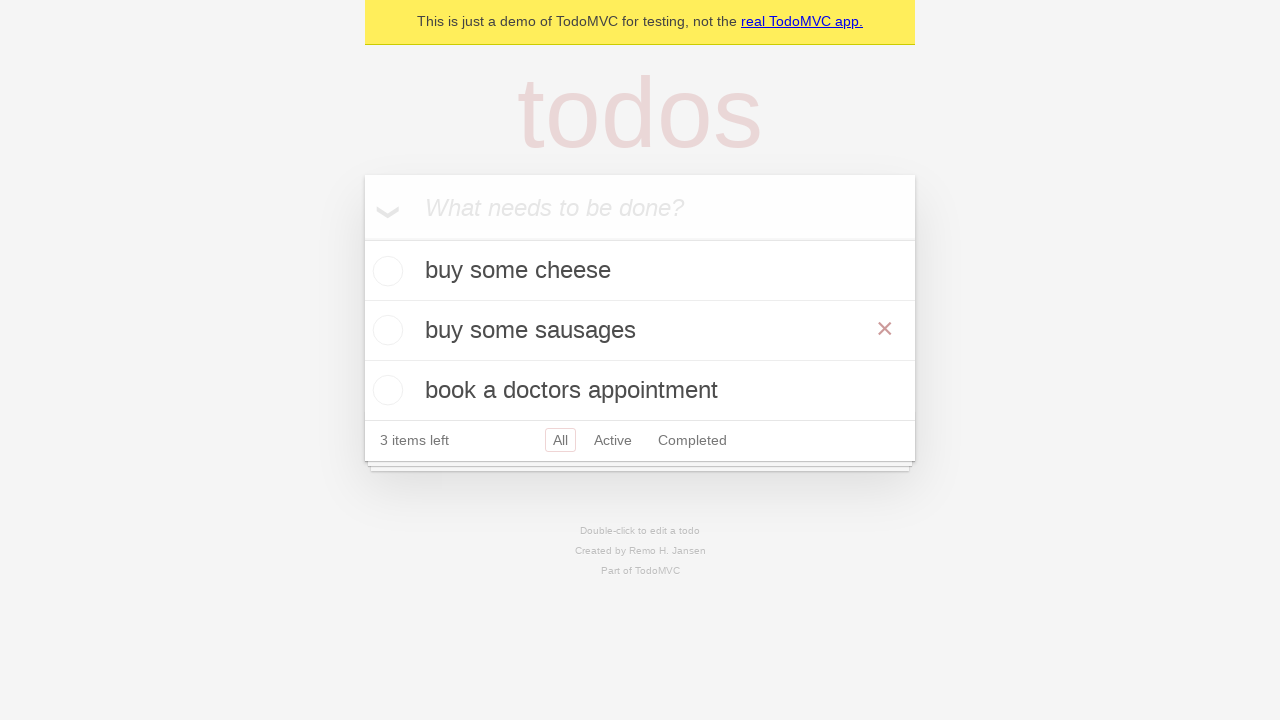

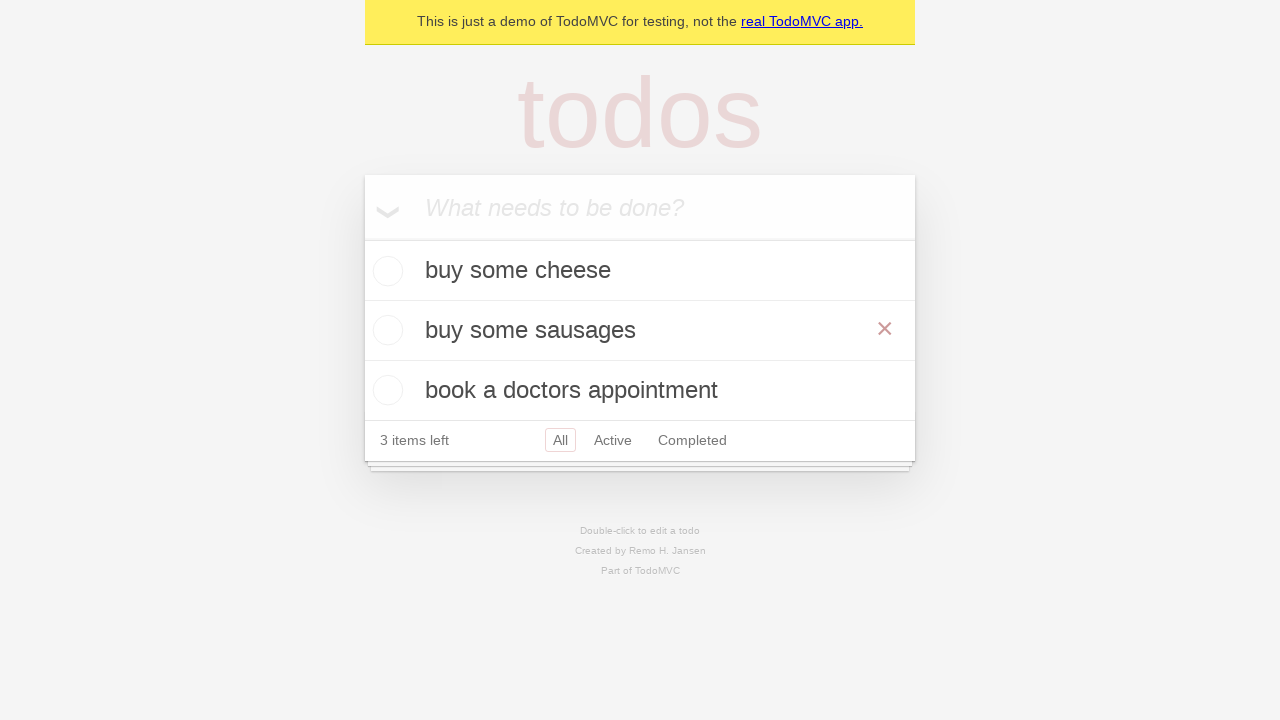